Verifies that the eWizard page has the correct title "eWizard"

Starting URL: https://viseven.ewizard.io/sharing/#/NWE2MWVhZjBkYWE1ZmMwMDJmZDdlYWU2fDAuMC45MA==

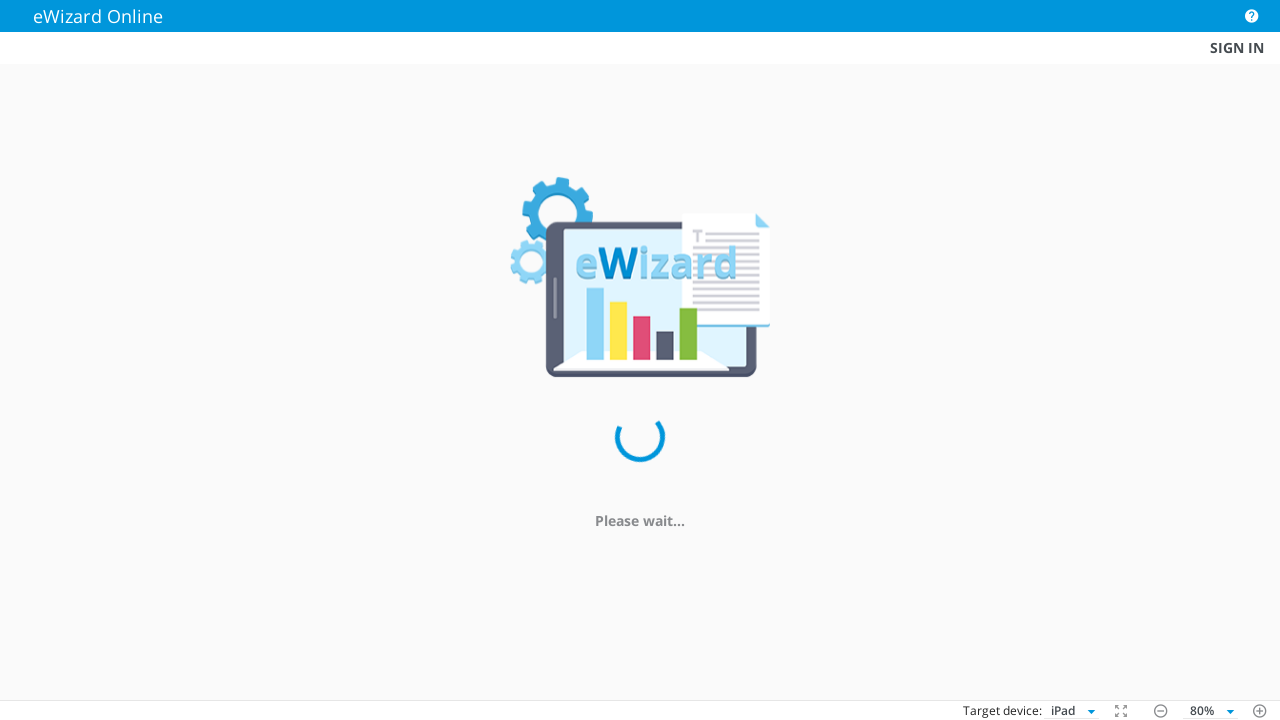

Waited for page to reach domcontentloaded state
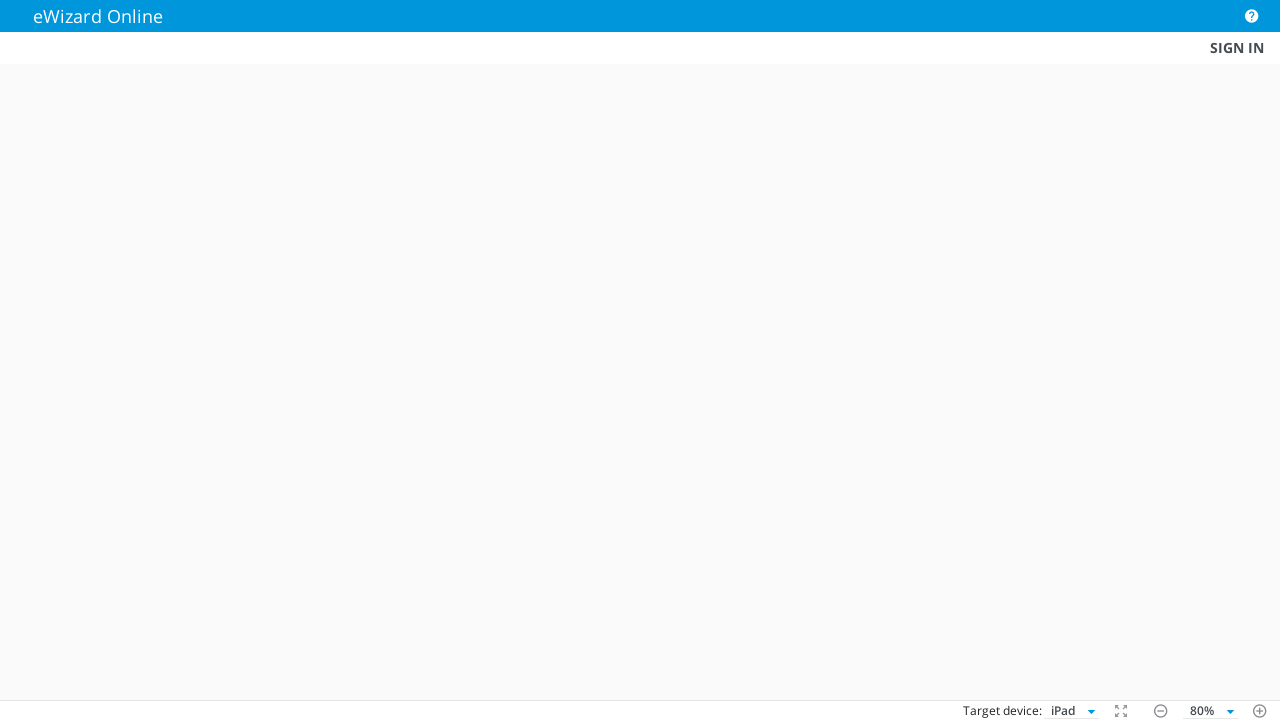

Verified page title is 'eWizard'
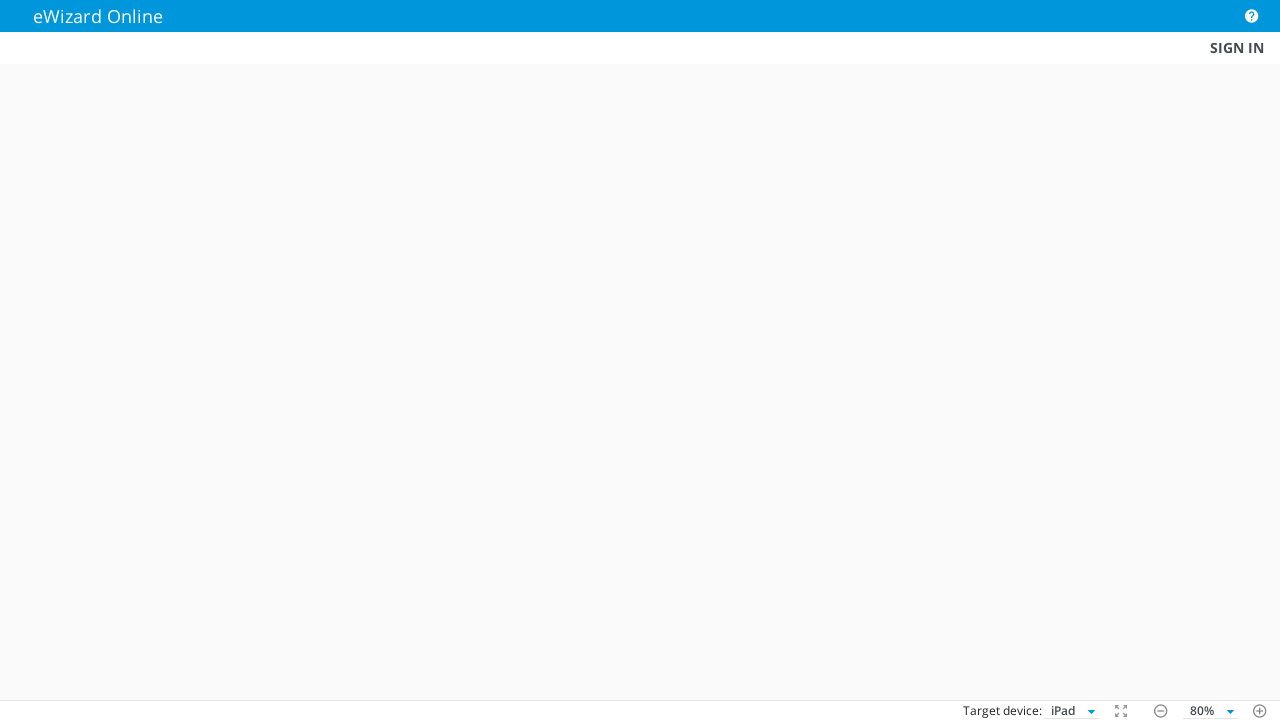

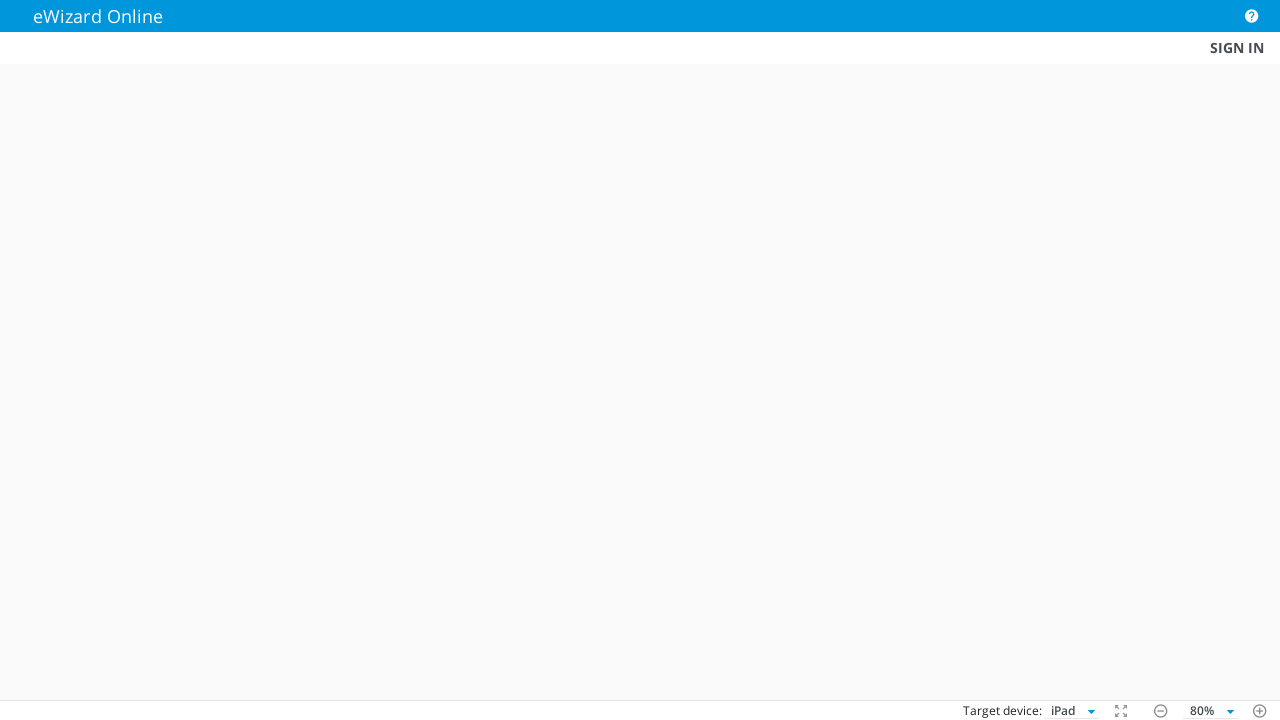